Tests dropdown/combobox functionality by selecting different options from a dropdown menu on a test blog page

Starting URL: https://omayo.blogspot.com/

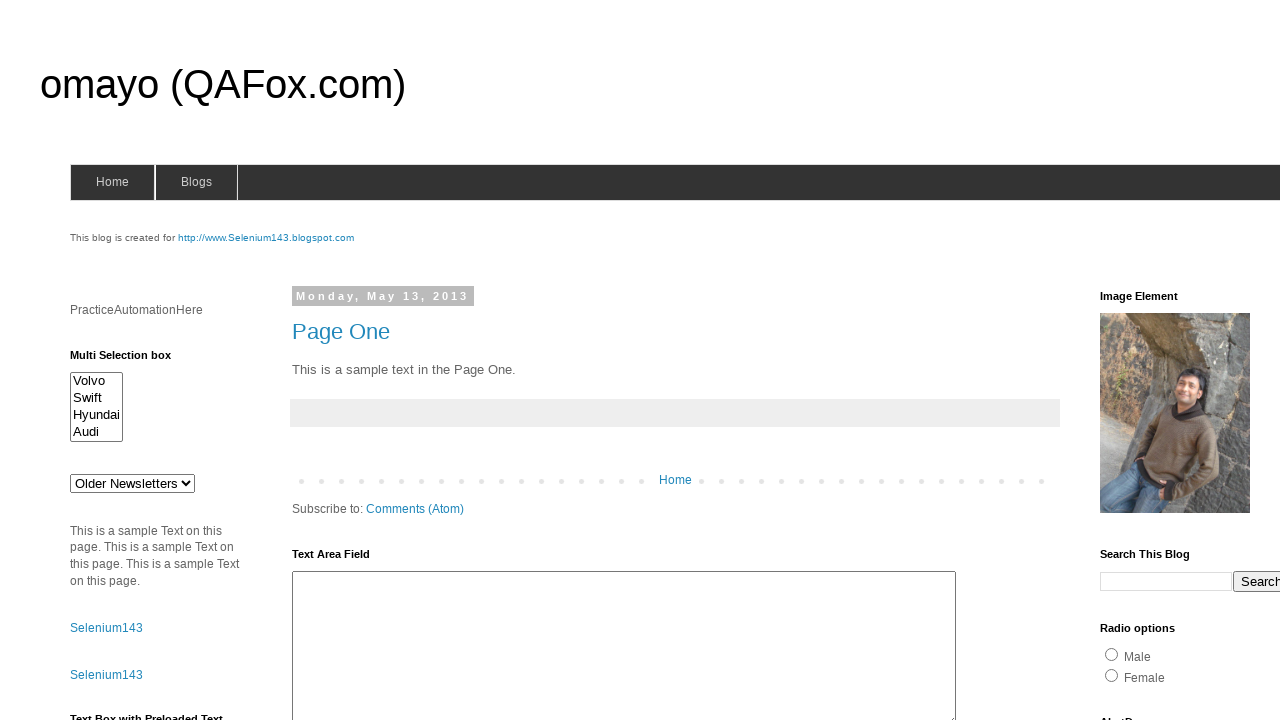

Located dropdown/combobox element with class 'combobox'
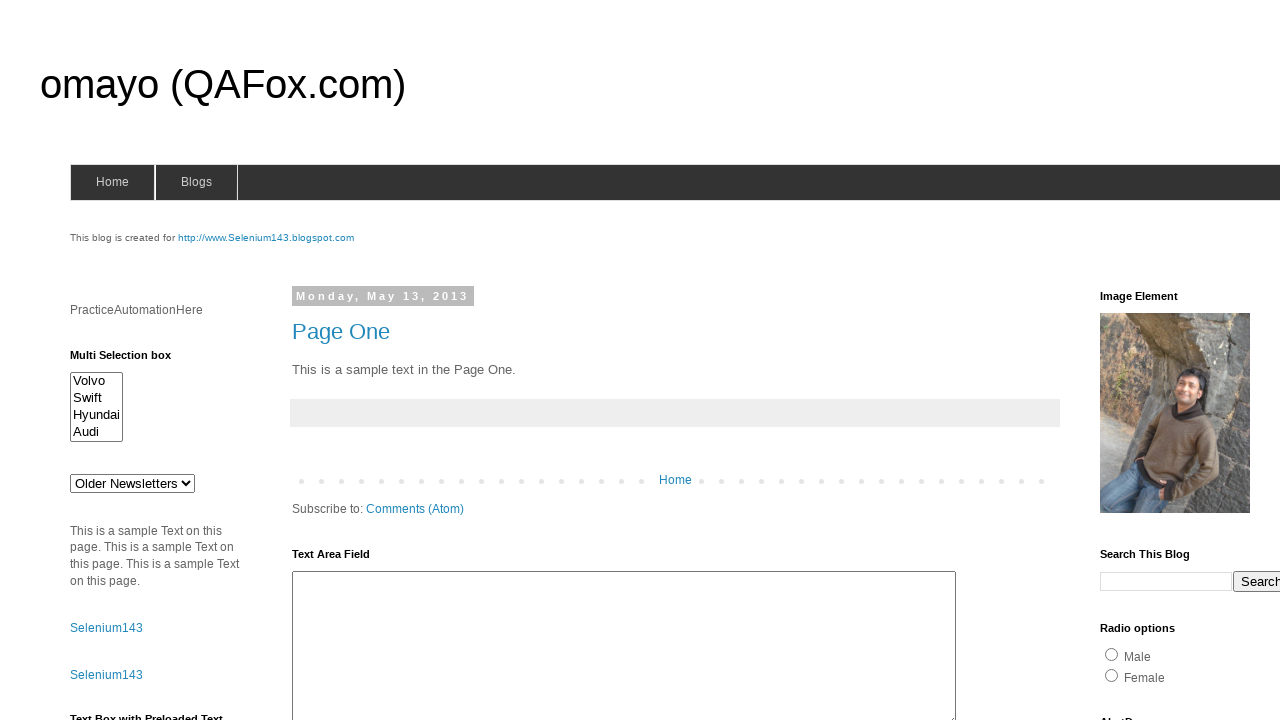

Selected 'doc 4' option from dropdown on .combobox
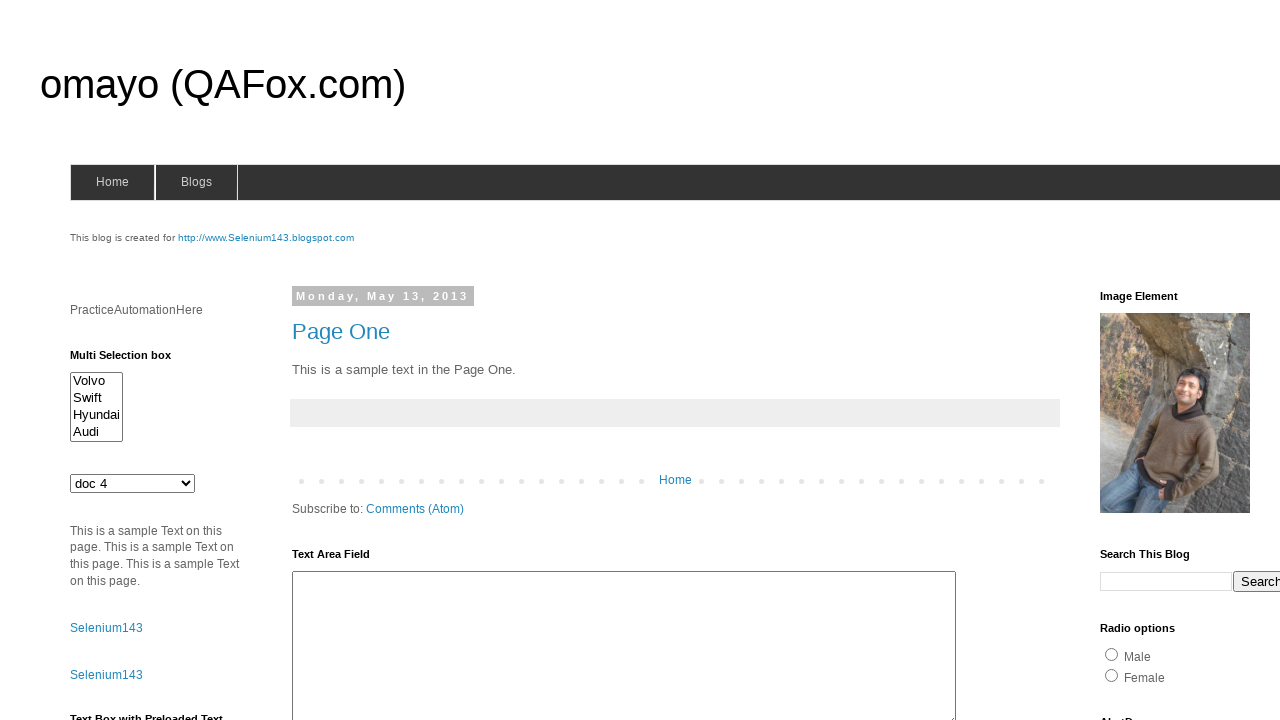

Selected 'doc 3' option from dropdown on .combobox
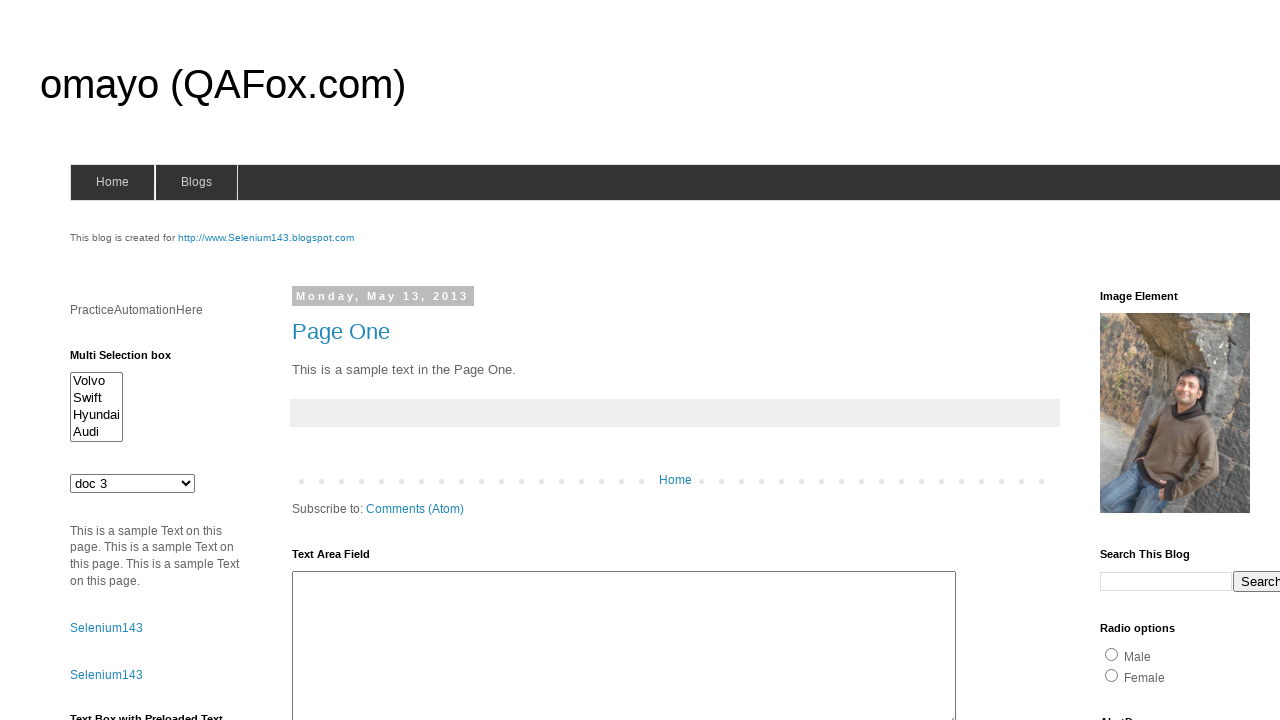

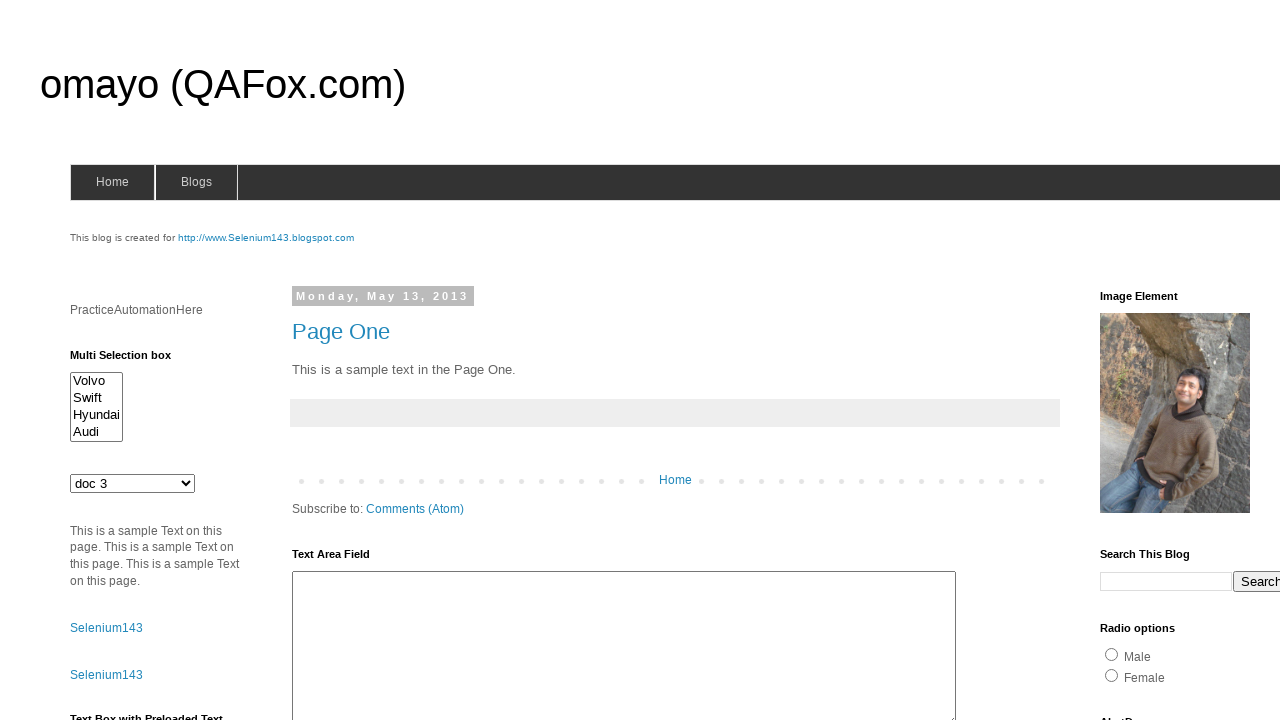